Tests form filling with text inputs, checkbox selection, dropdown selection, and form submission

Starting URL: https://rahulshettyacademy.com/angularpractice/

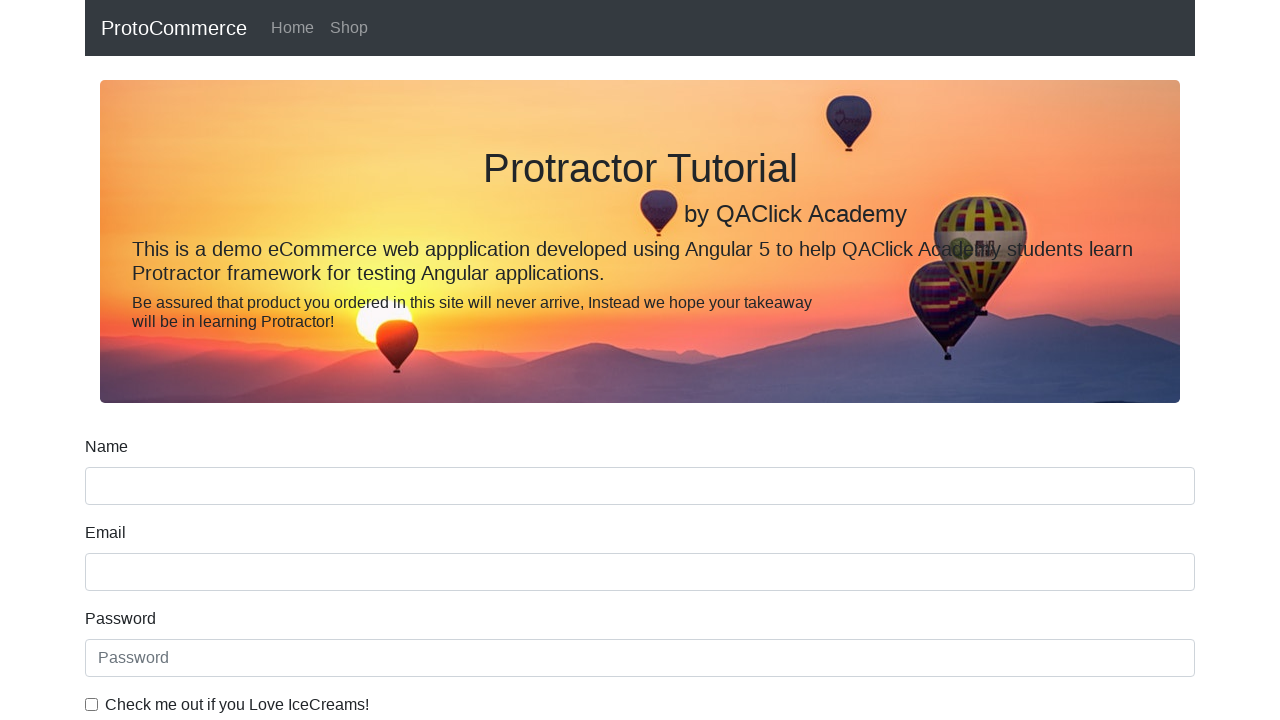

Filled name field with 'Rahul' on input[name='name']
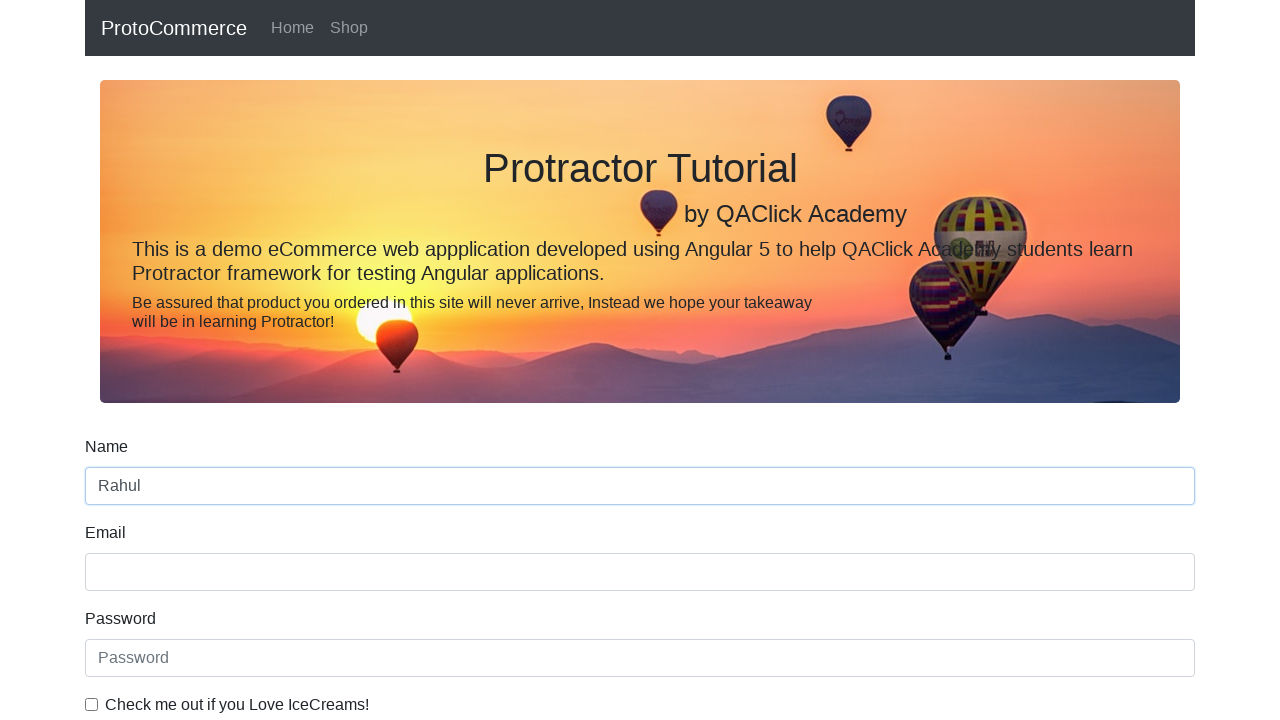

Filled email field with 'Shetty' on input[name='email']
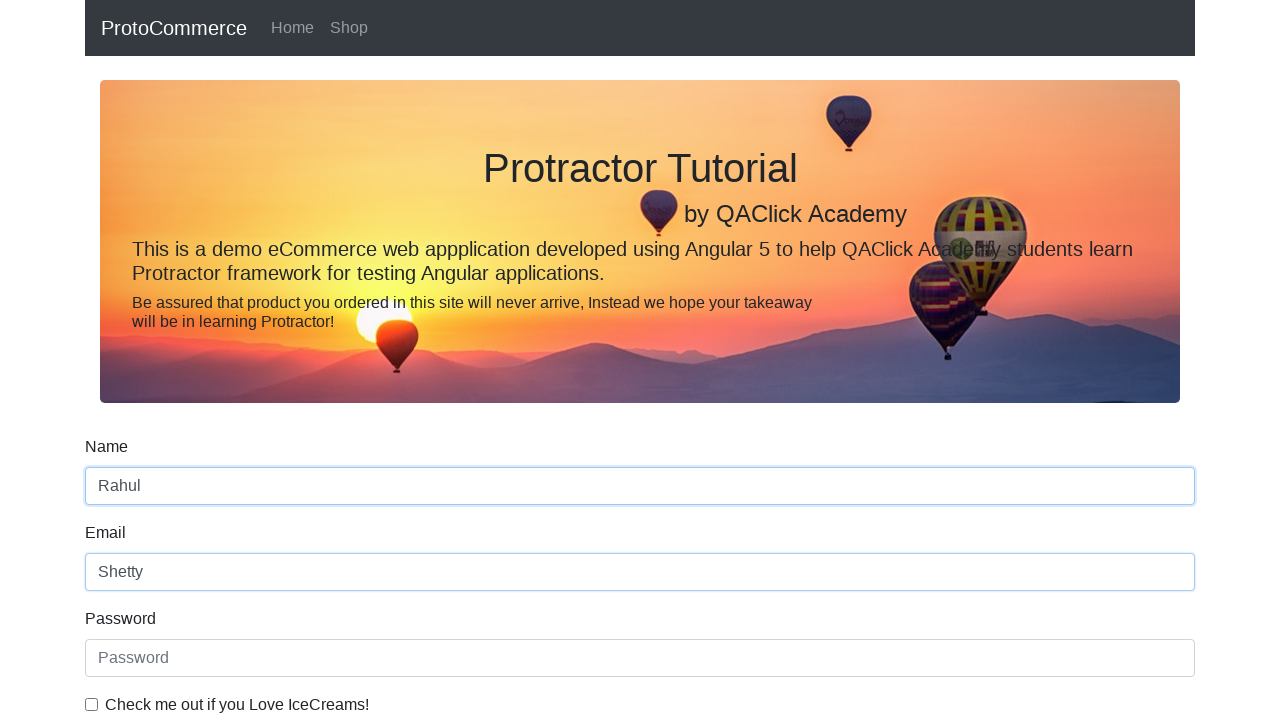

Clicked checkbox for example check 1 at (92, 704) on #exampleCheck1
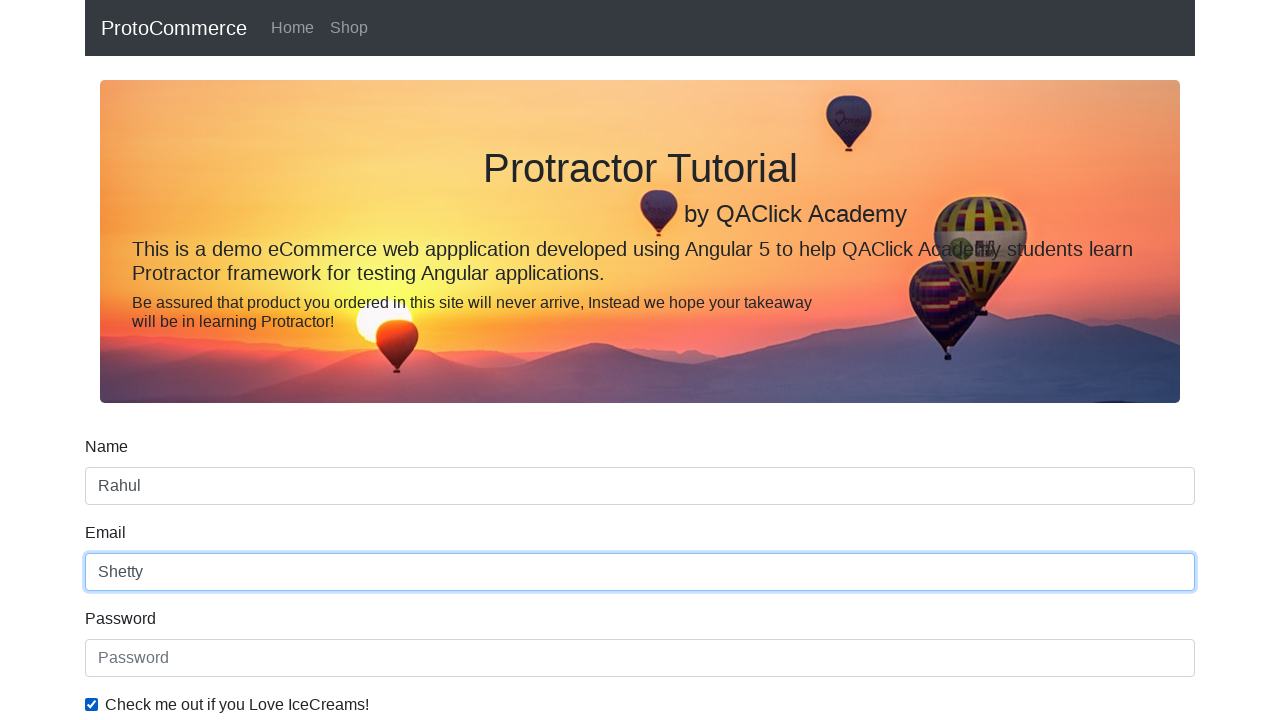

Selected 'Female' from dropdown by label on #exampleFormControlSelect1
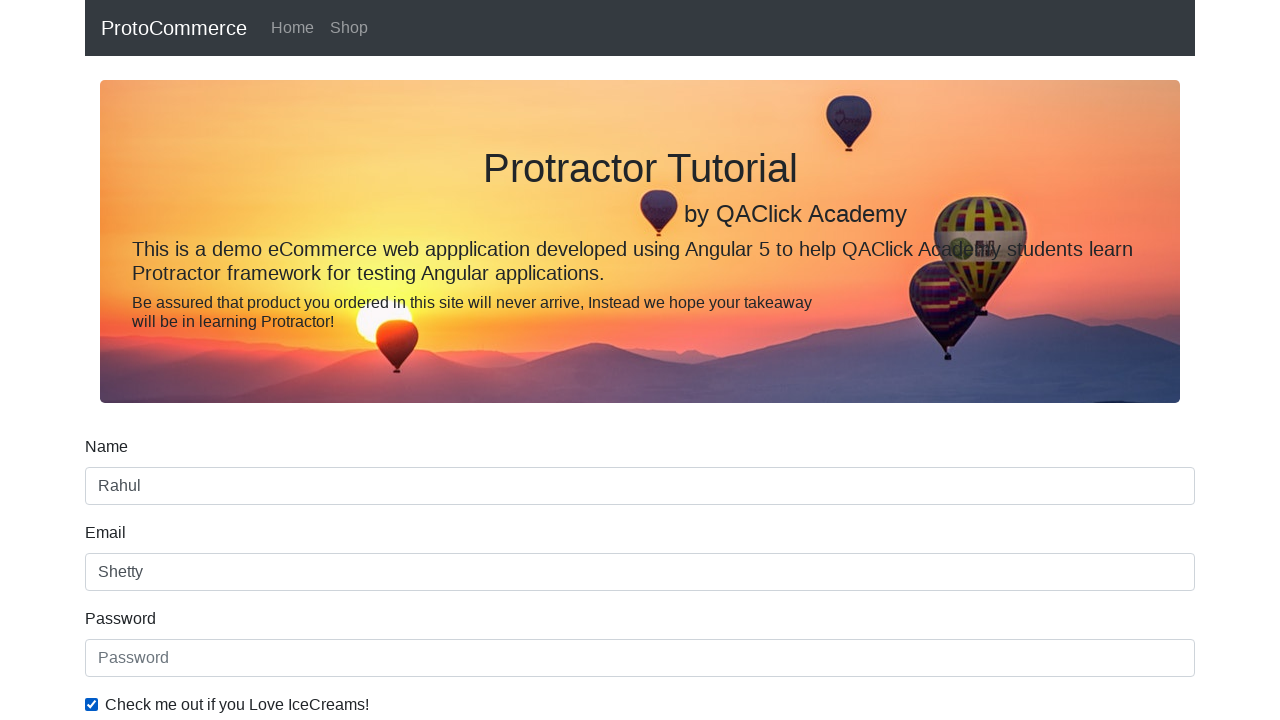

Selected first option from dropdown by index on #exampleFormControlSelect1
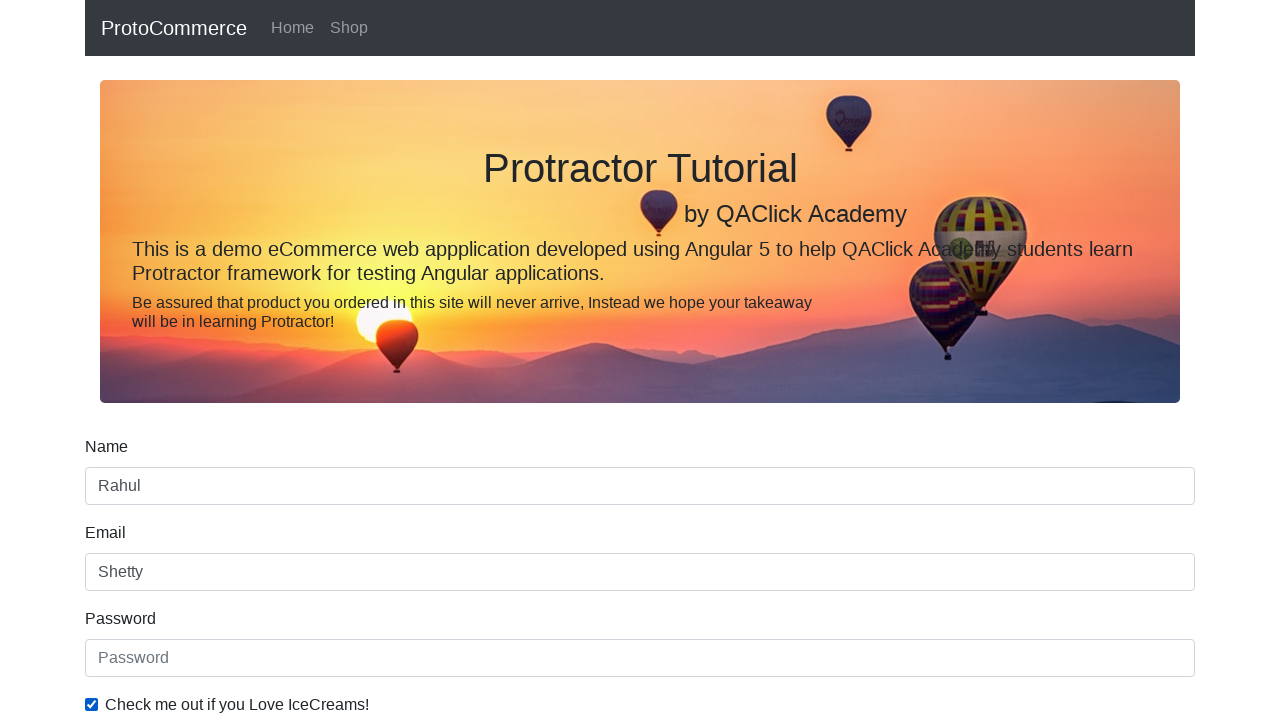

Clicked form submit button at (123, 491) on input[type='submit']
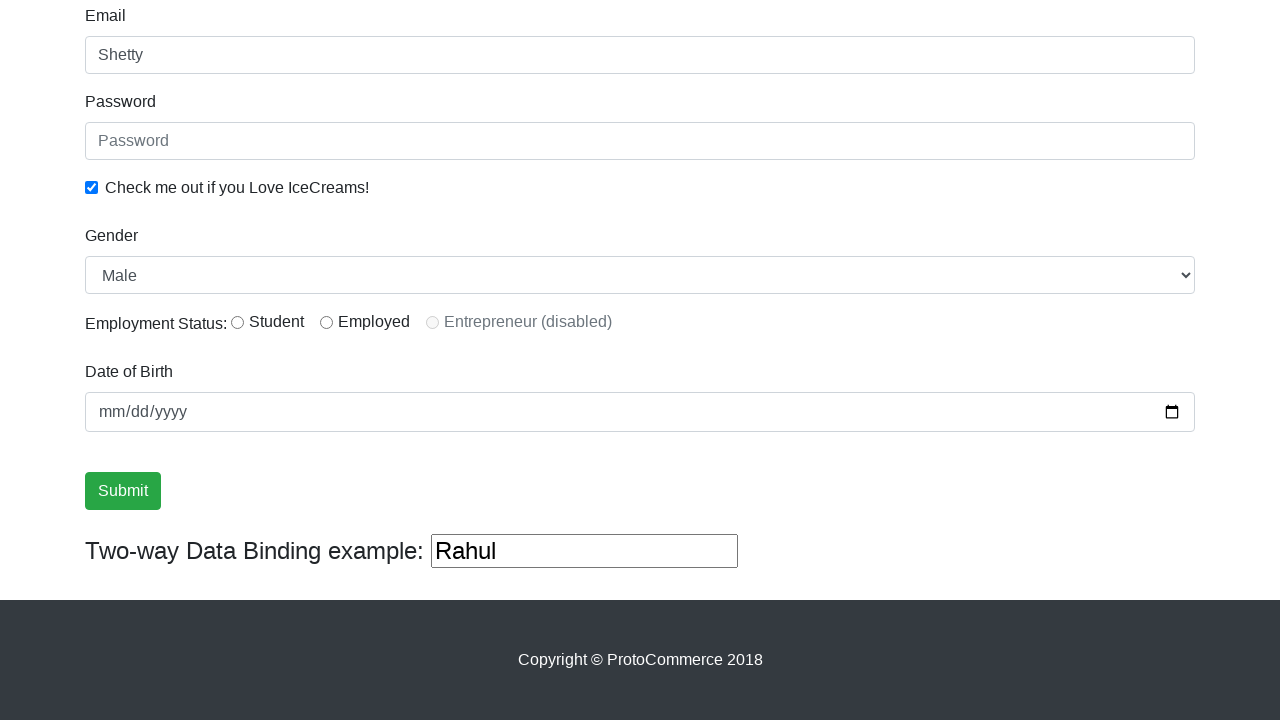

Form submission success message appeared
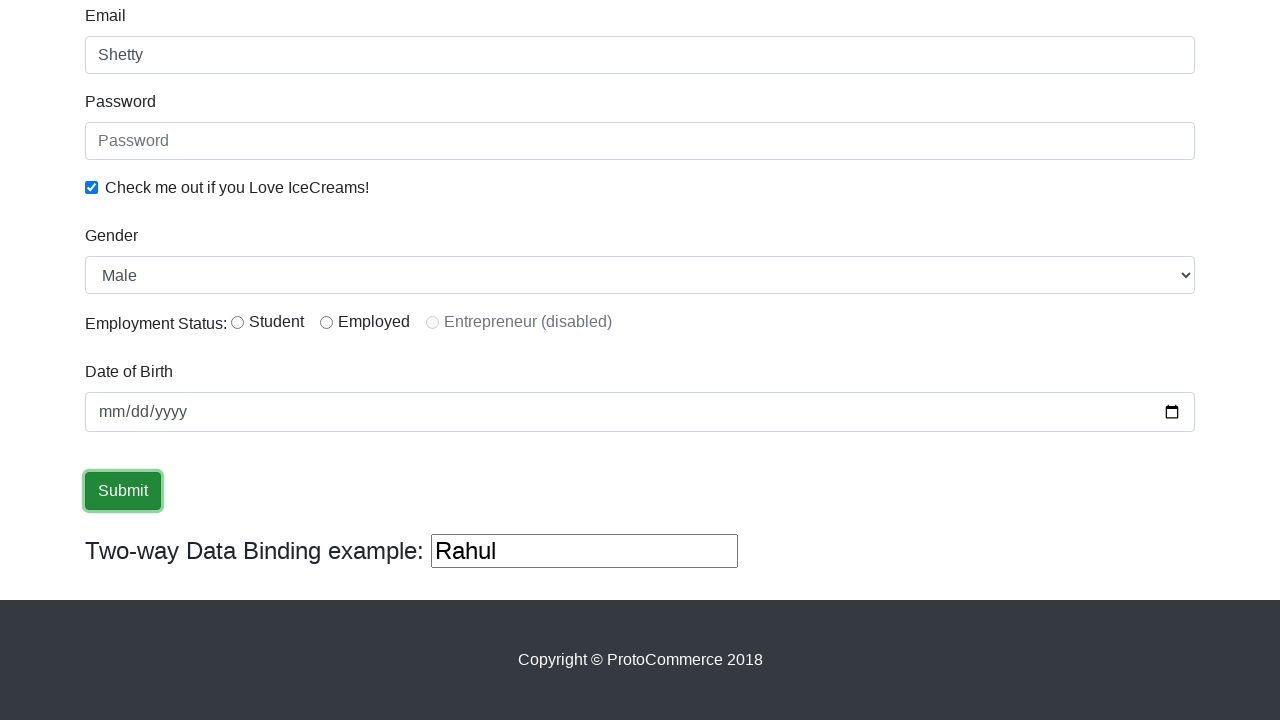

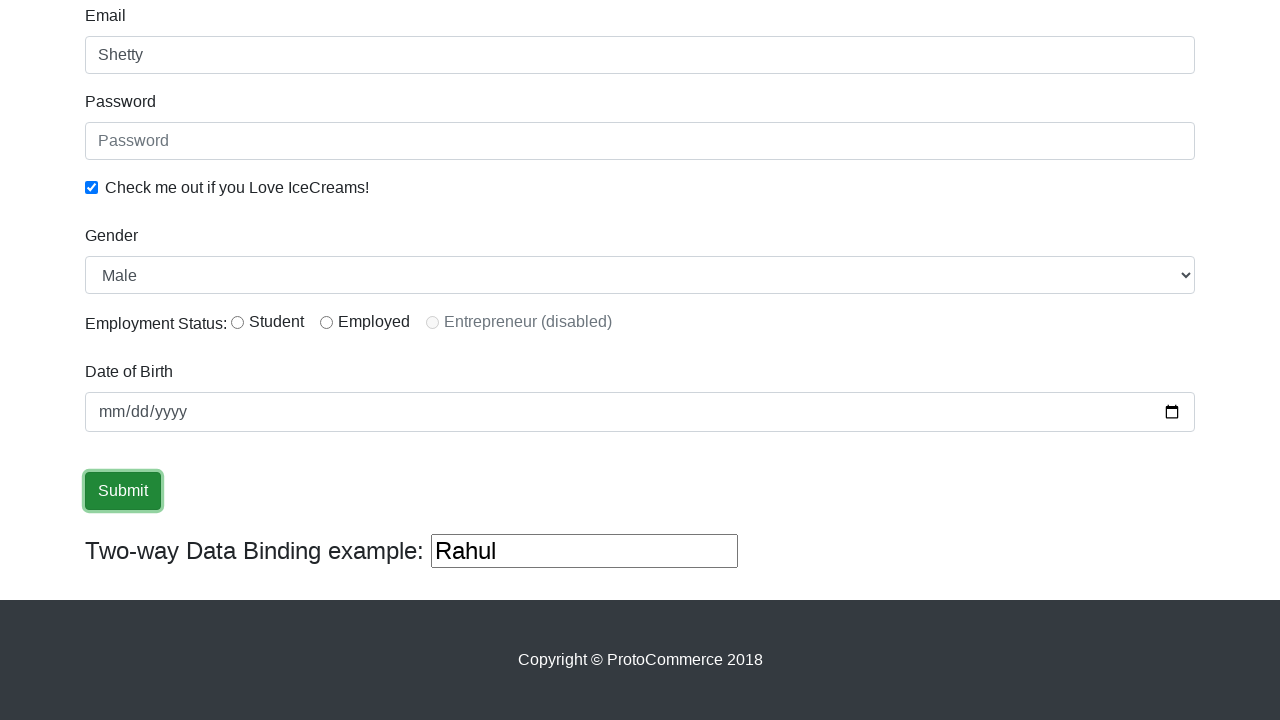